Tests iframe handling by navigating to the frames page, clicking the iFrame link, switching to the iframe context, and verifying the text content inside the frame.

Starting URL: http://the-internet.herokuapp.com/frames

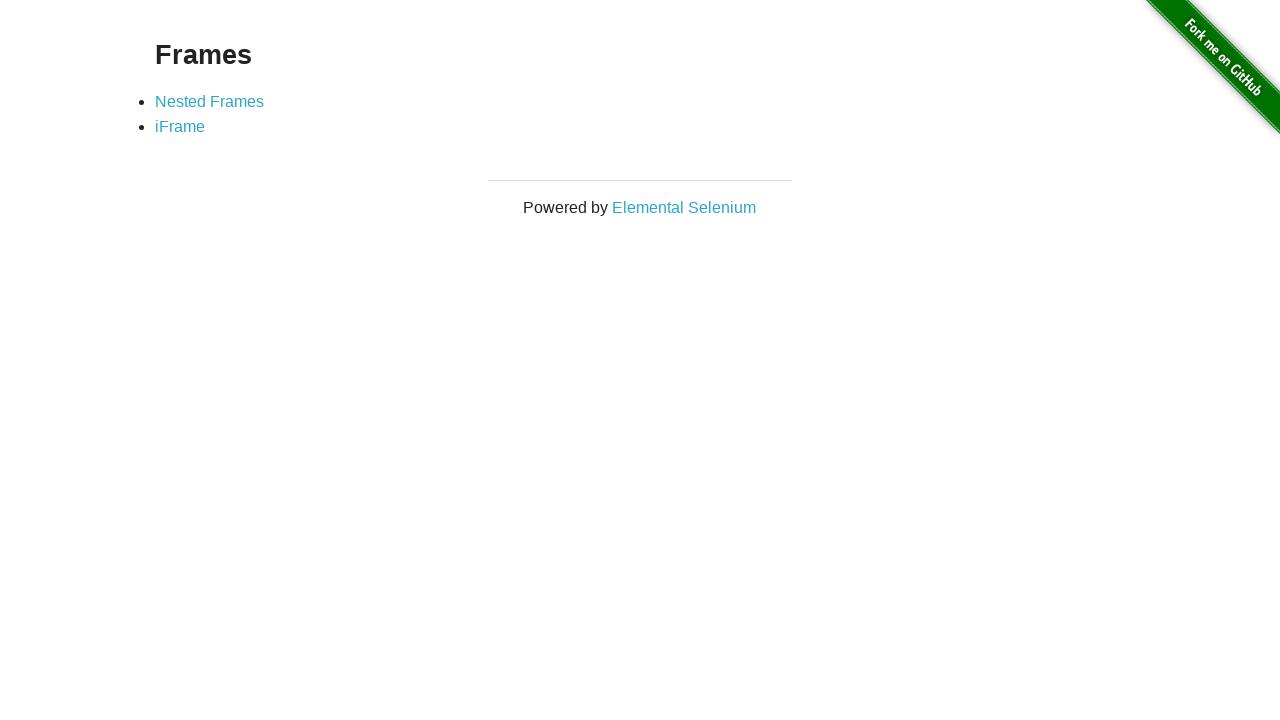

Clicked on iFrame link at (180, 127) on text=iFrame
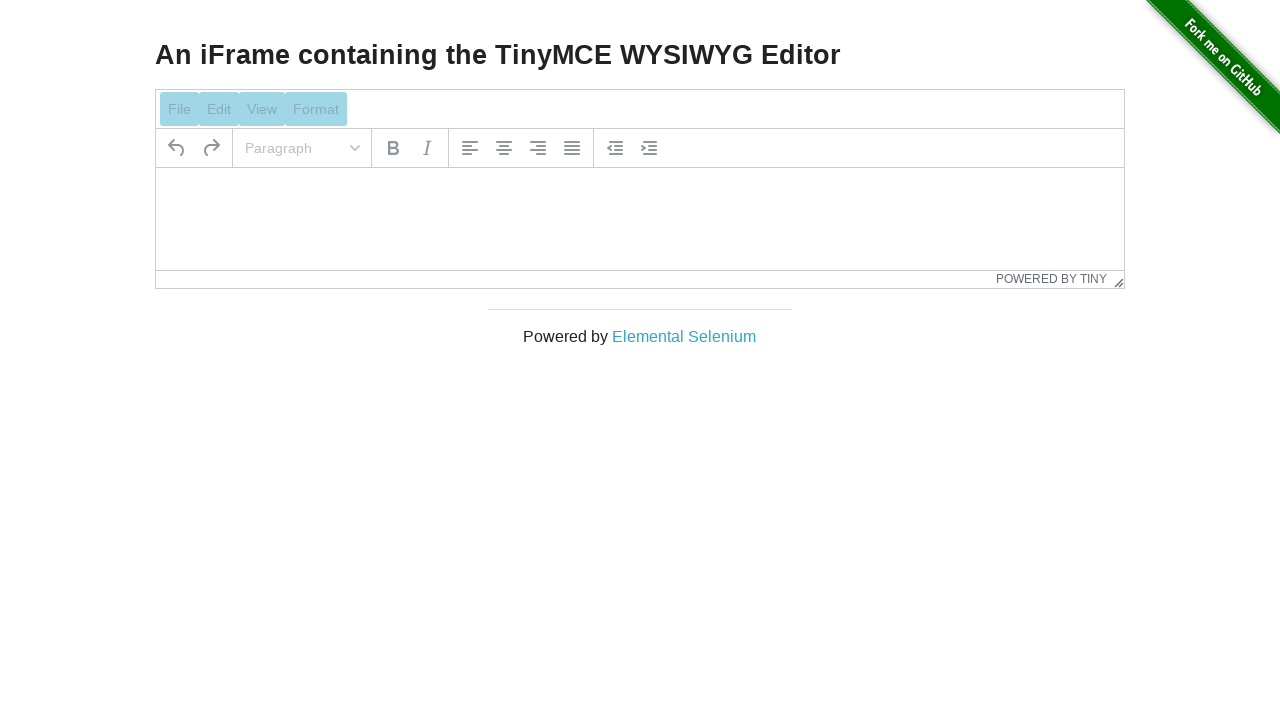

Located iframe with selector #mce_0_ifr
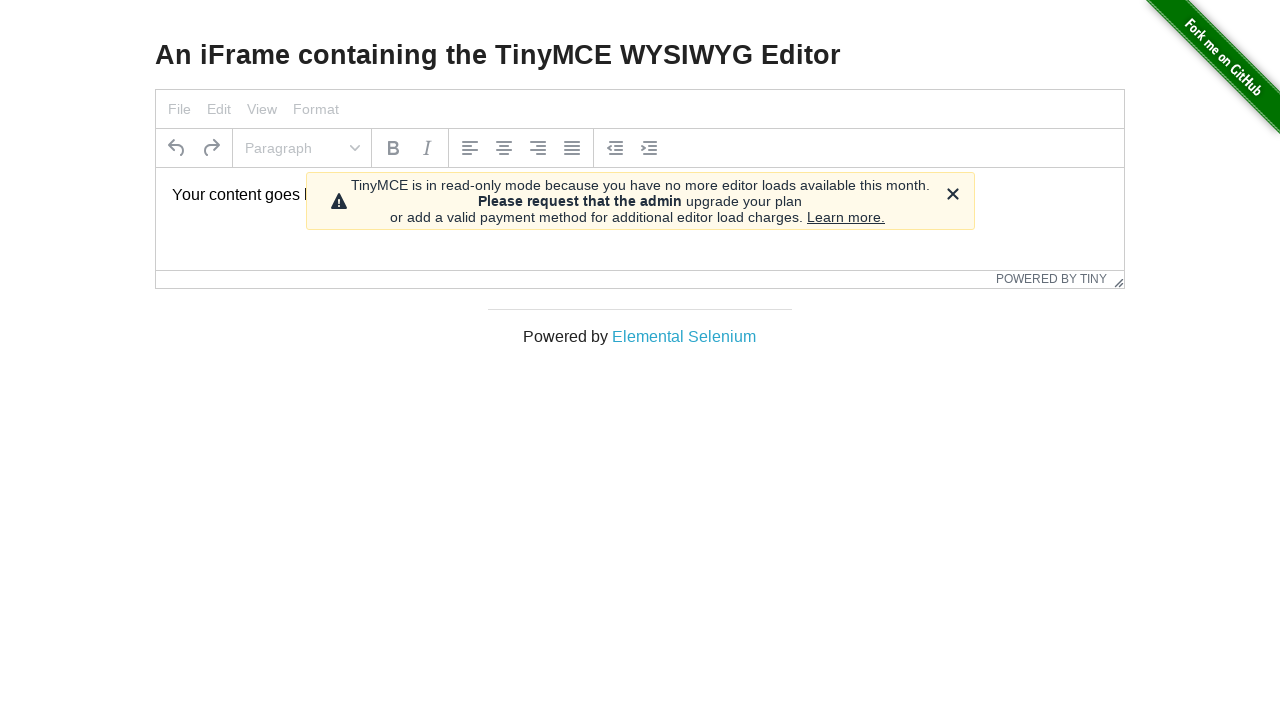

Located paragraph element inside iframe
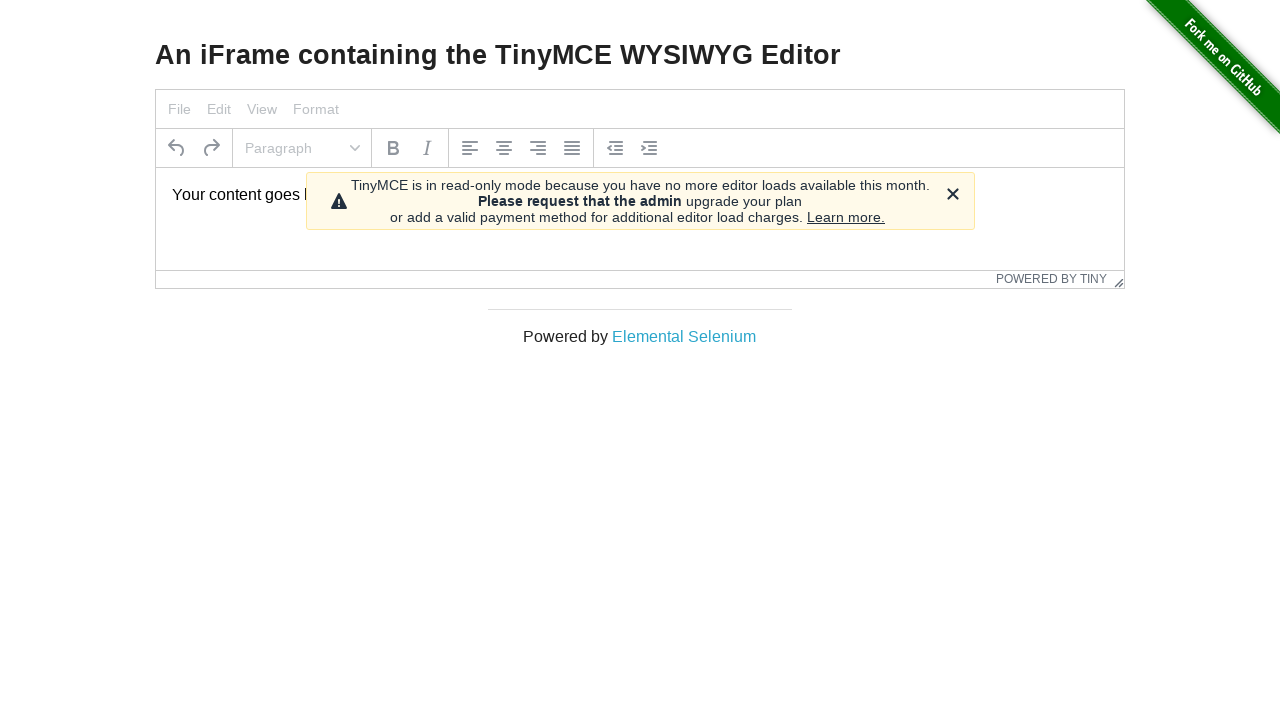

Waited for paragraph content to load inside iframe
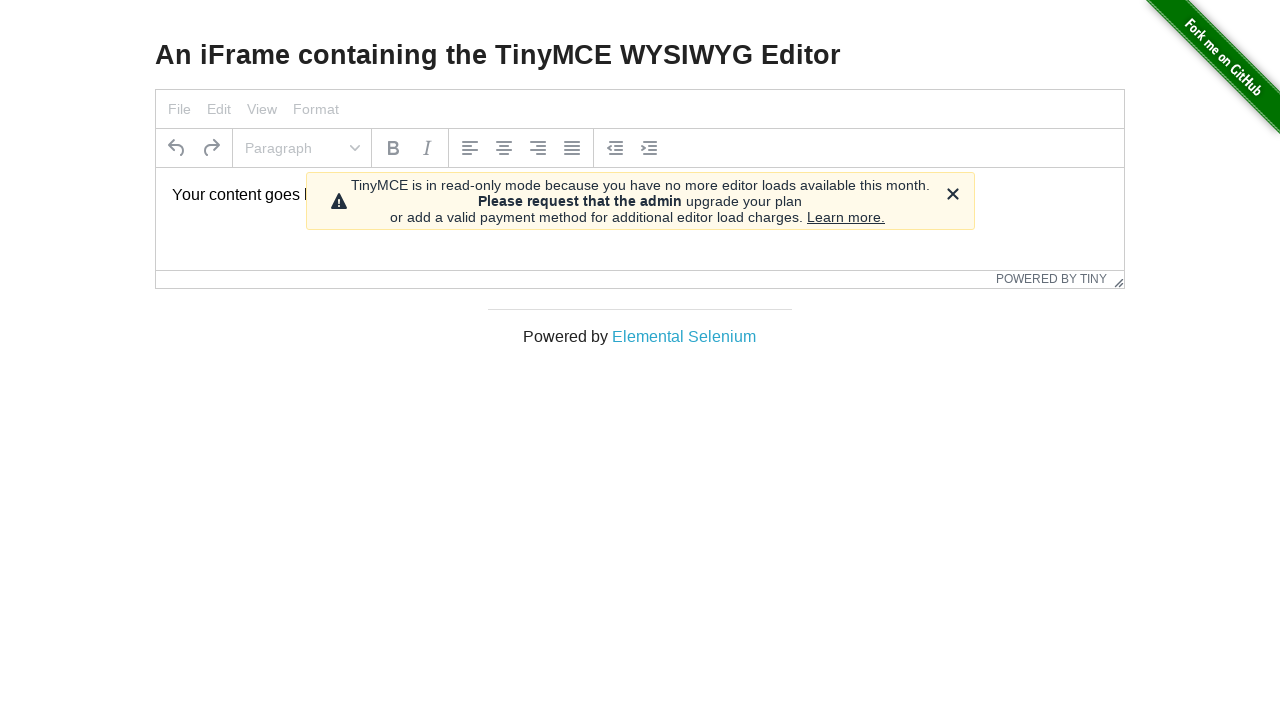

Retrieved text content from iframe paragraph
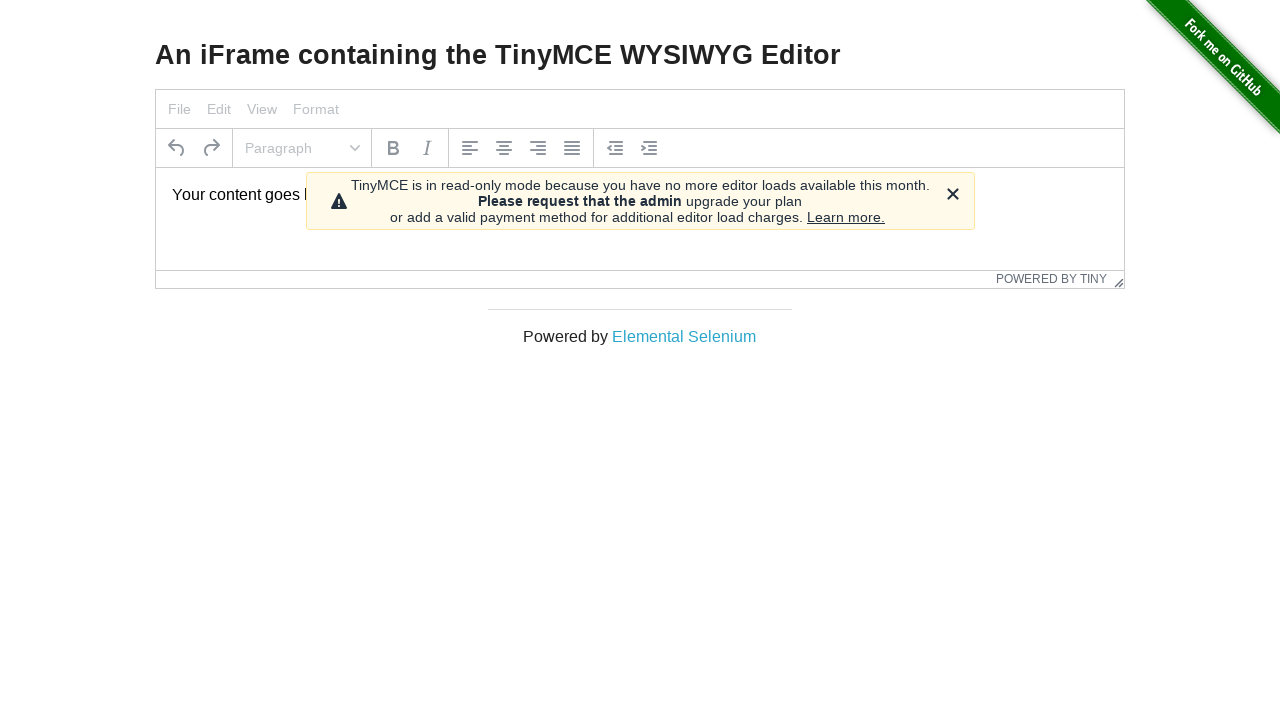

Verified iframe text content matches expected value 'Your content goes here.'
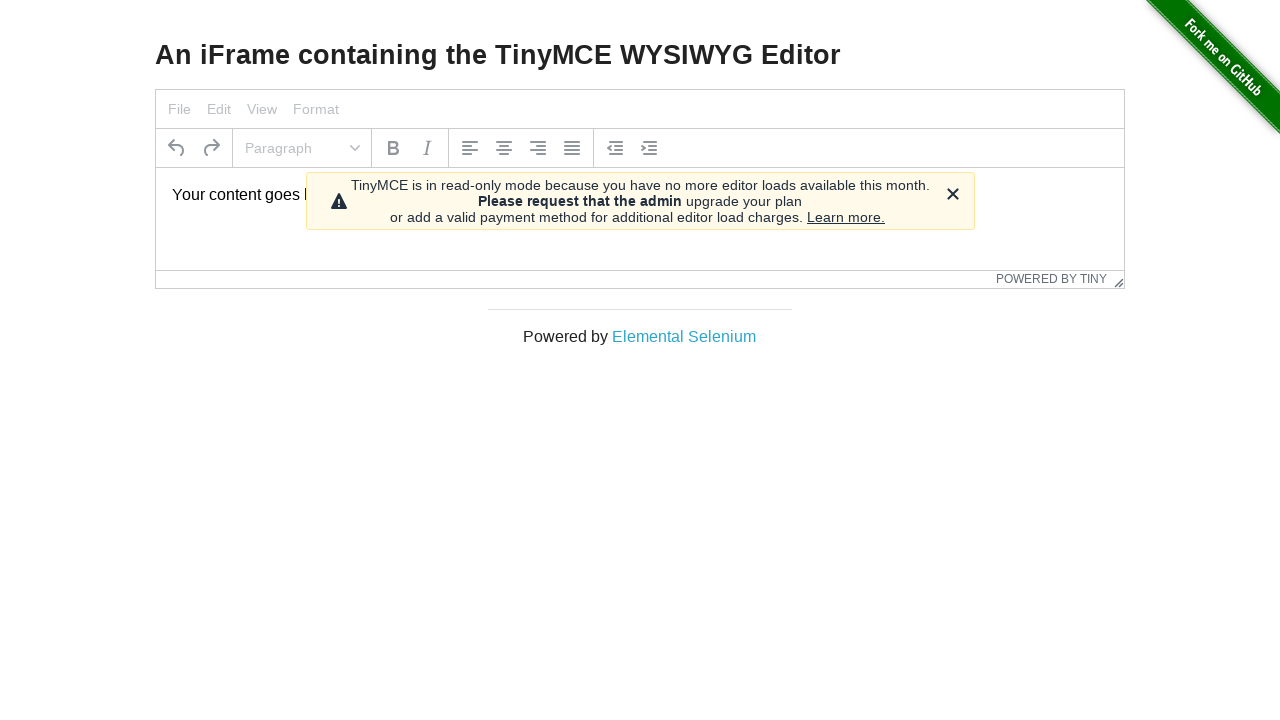

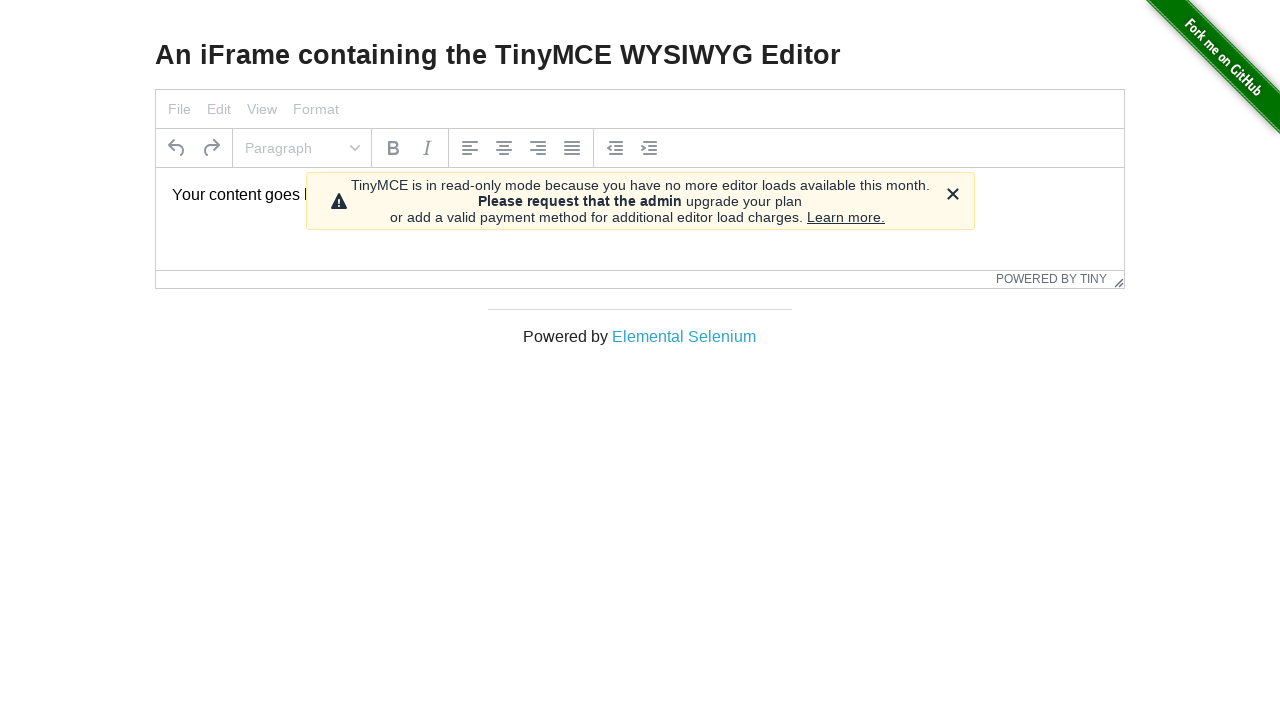